Tests window handling functionality by opening new windows, switching between them, and closing specific windows

Starting URL: https://www.leafground.com/window.xhtml

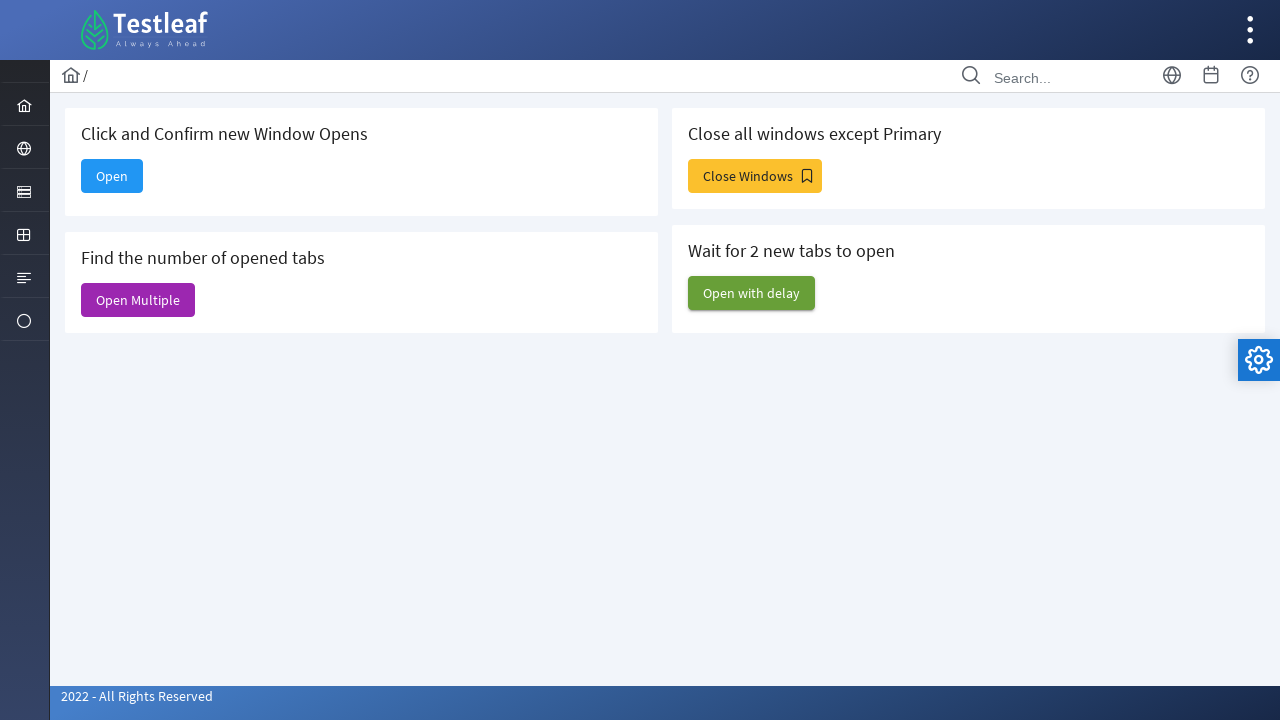

Stored current page context for later reference
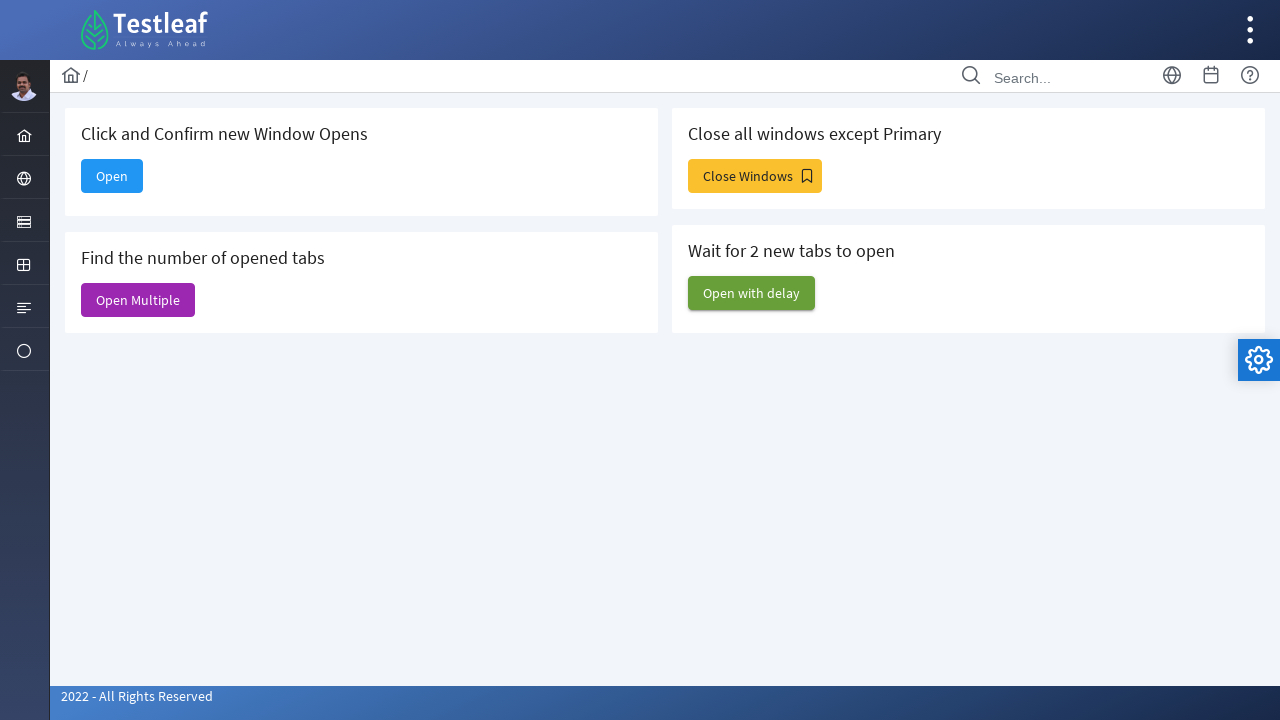

Clicked button to open new window at (112, 176) on #j_idt88\:new
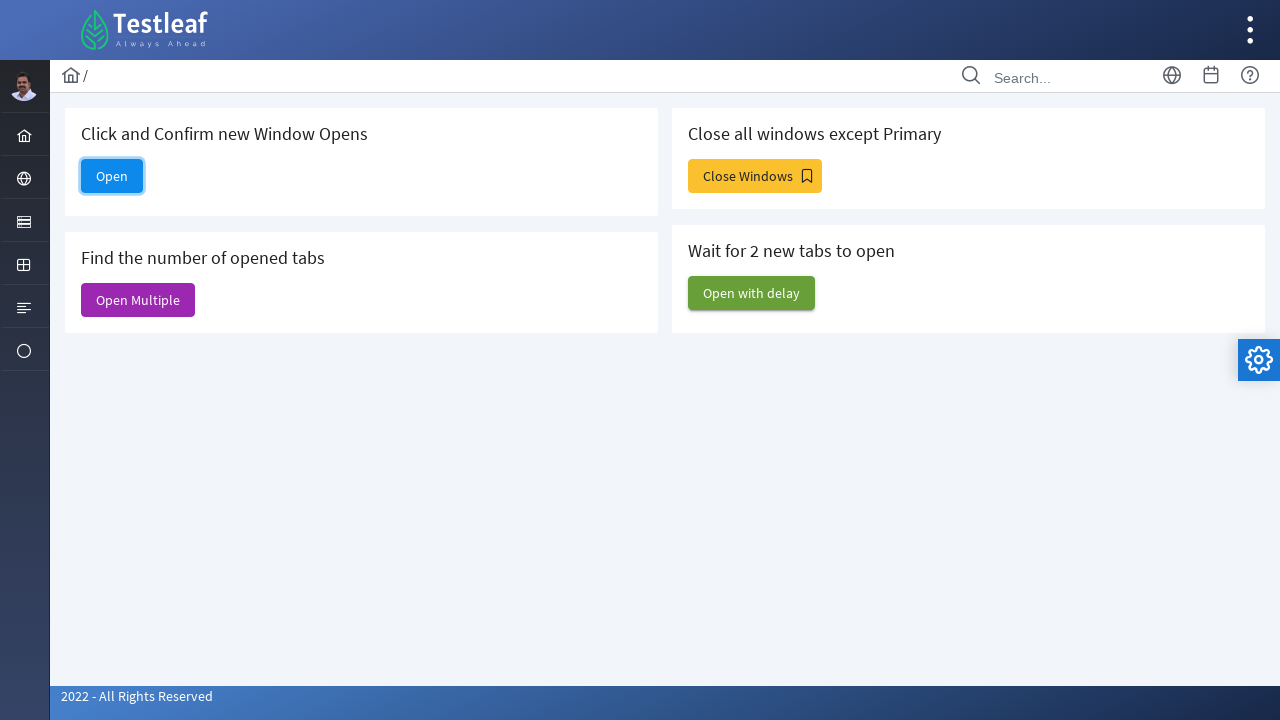

New popup window opened and captured
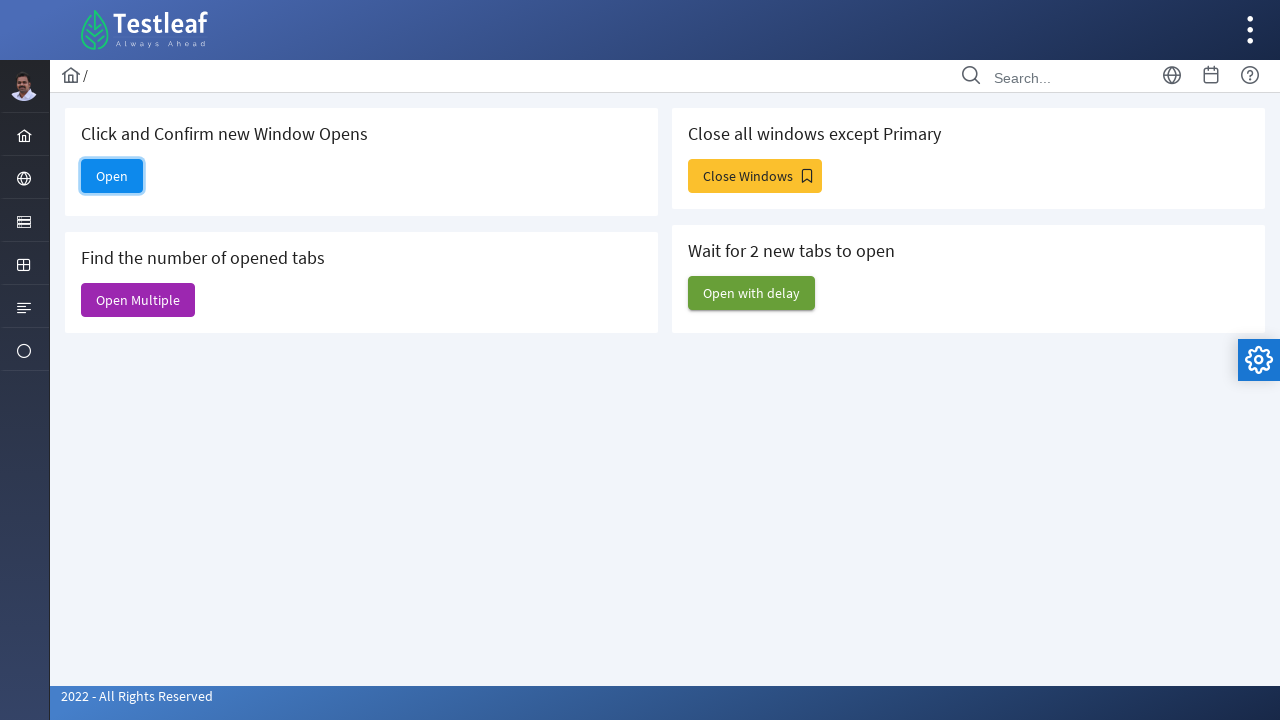

Clicked element in new window at (145, 30) on #j_idt15
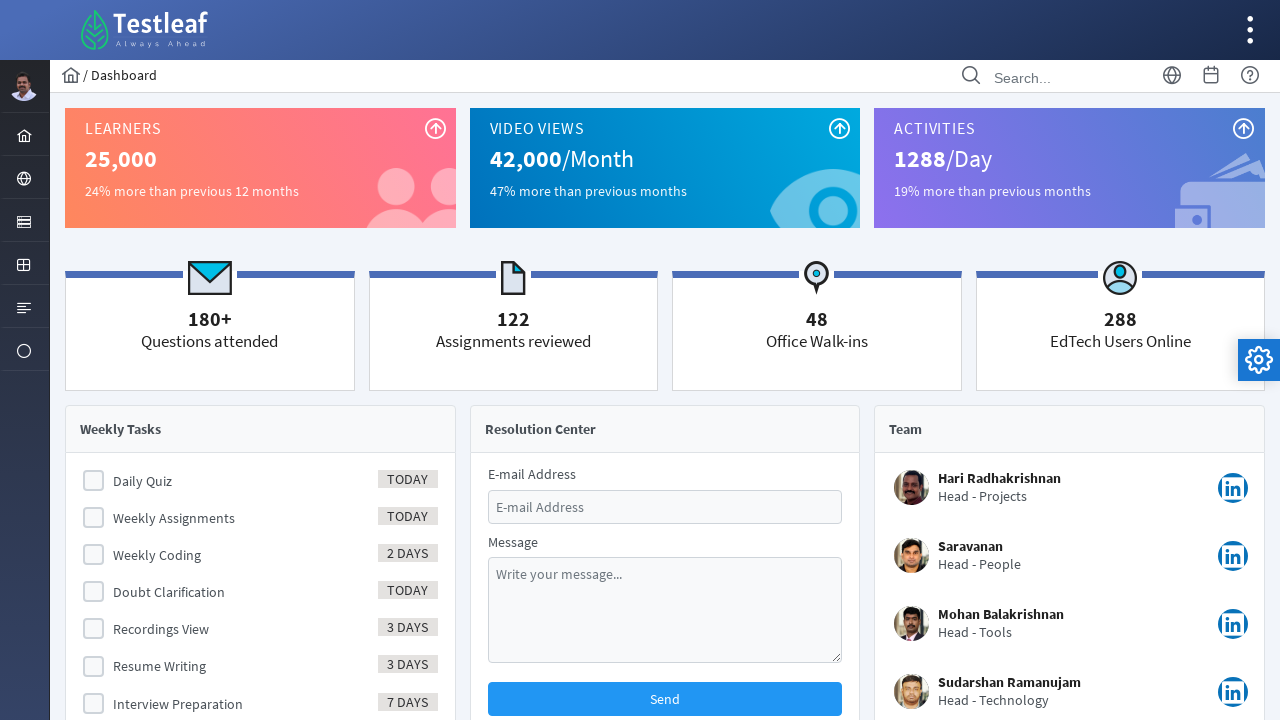

Closed the new window
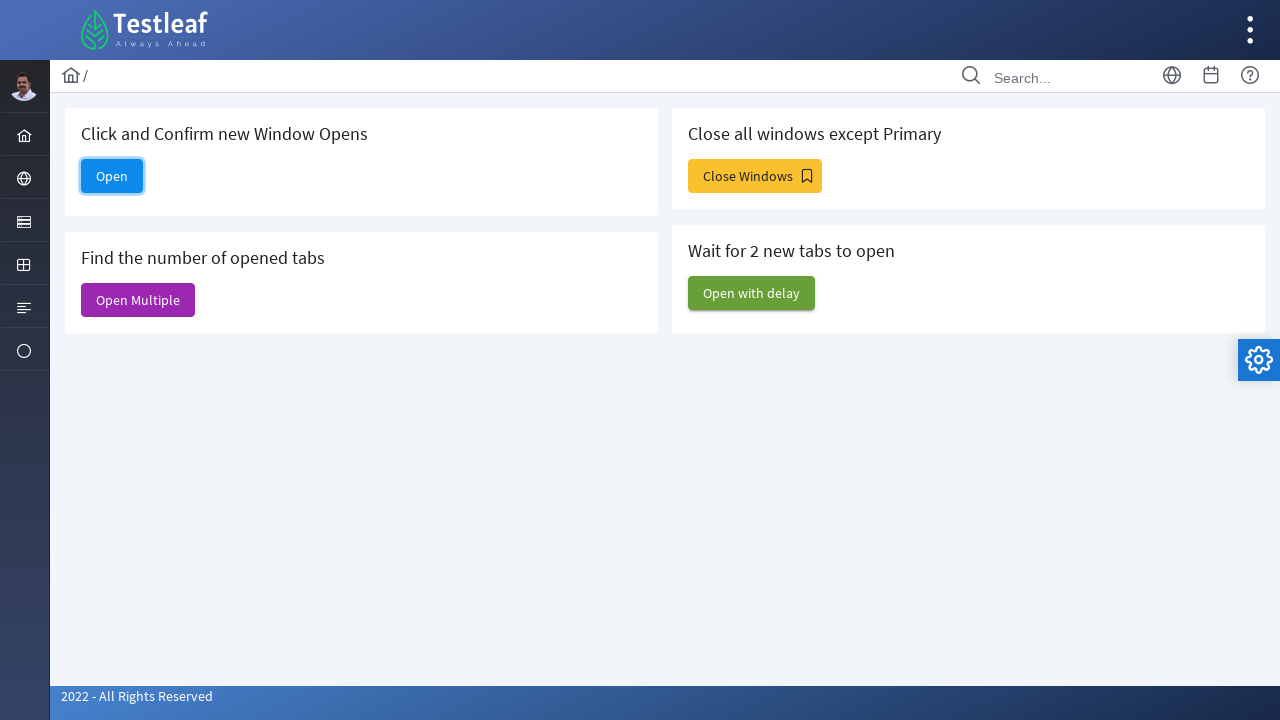

Clicked button to open multiple windows at (138, 300) on #j_idt88\:j_idt91
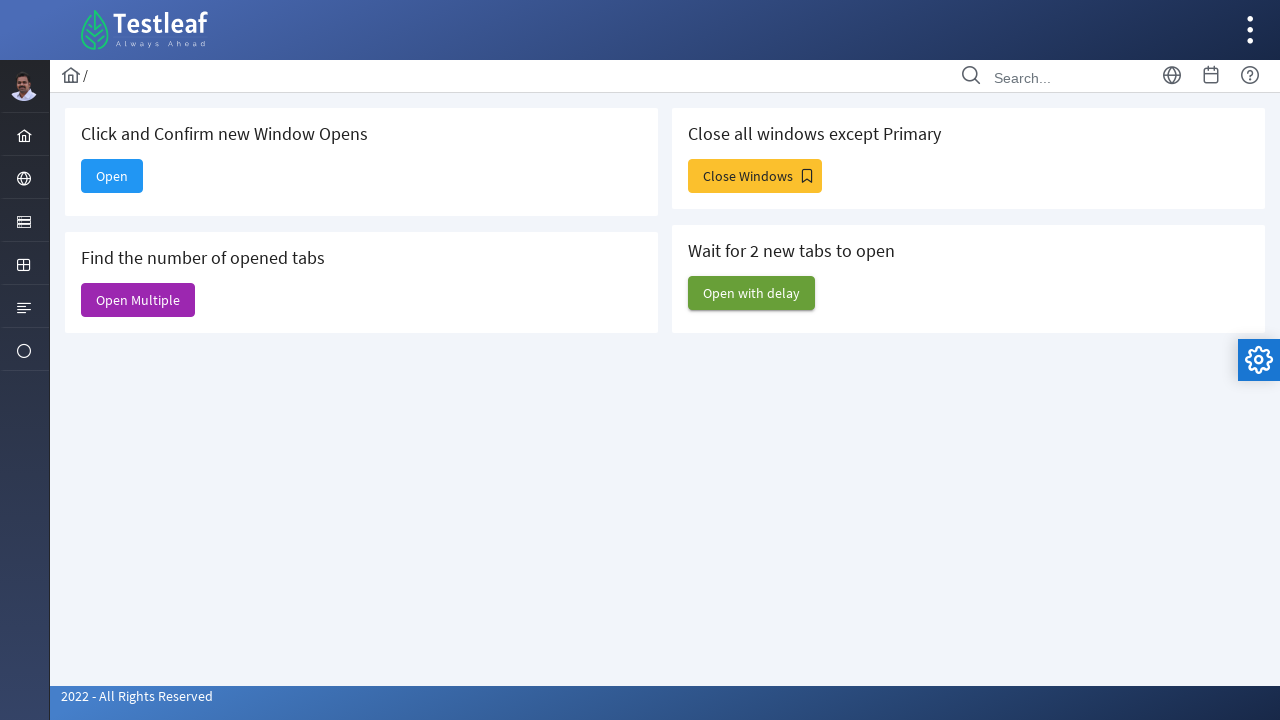

Retrieved all open windows, count: 6
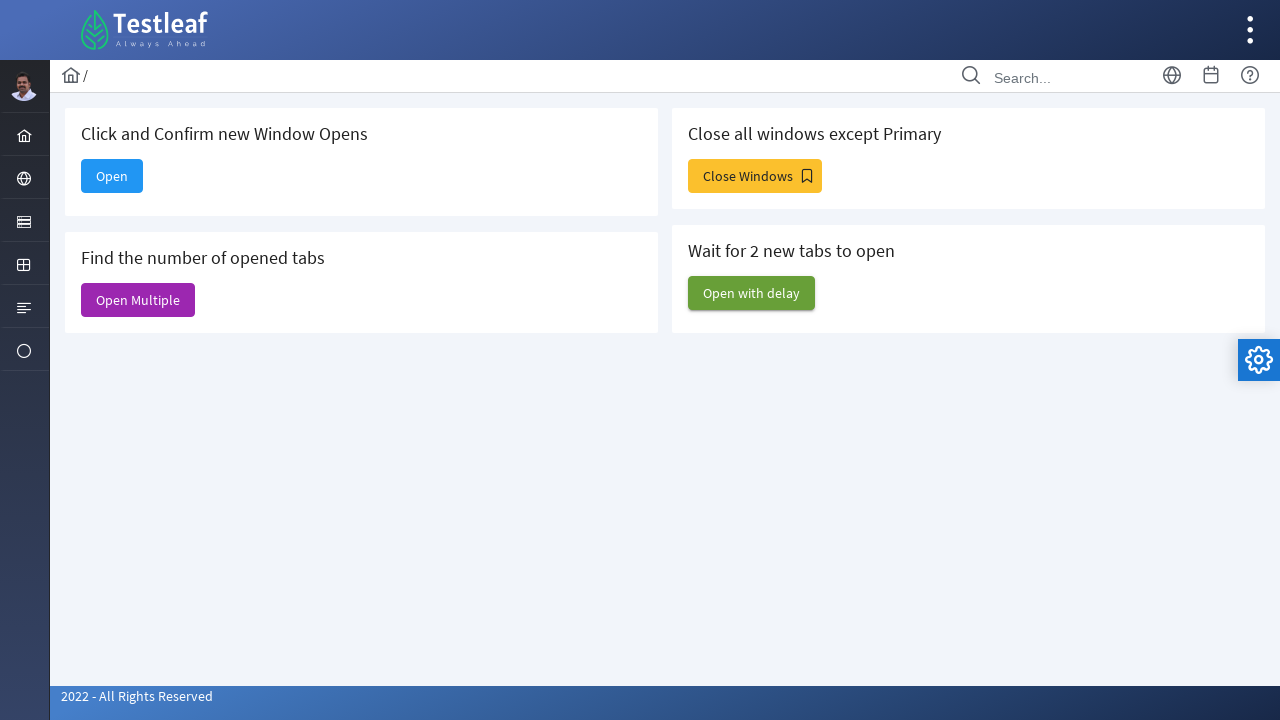

Closed a secondary window
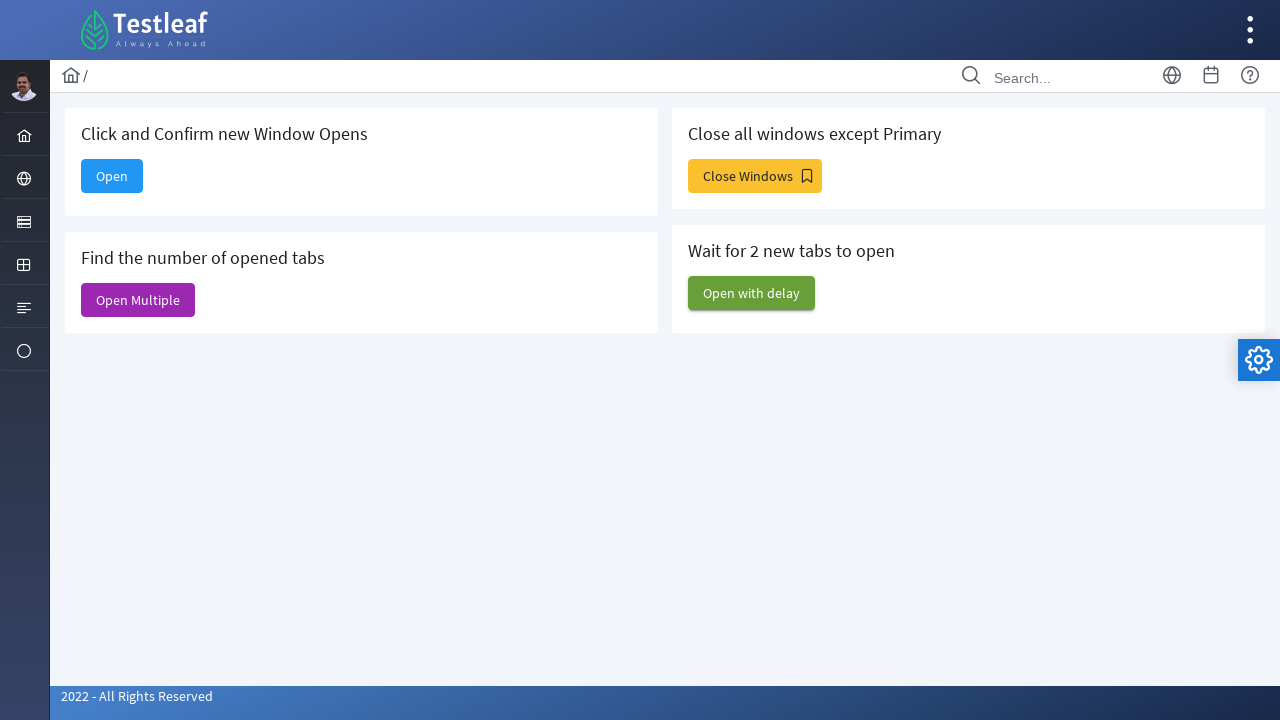

Closed a secondary window
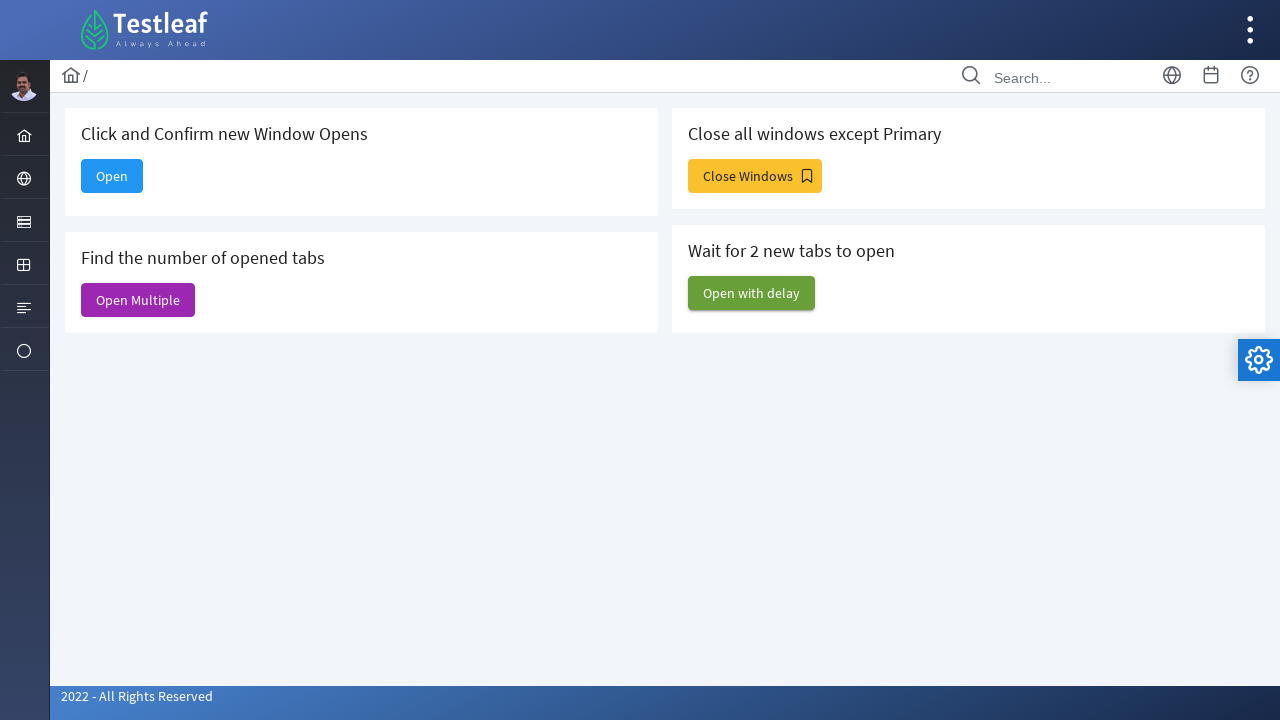

Closed a secondary window
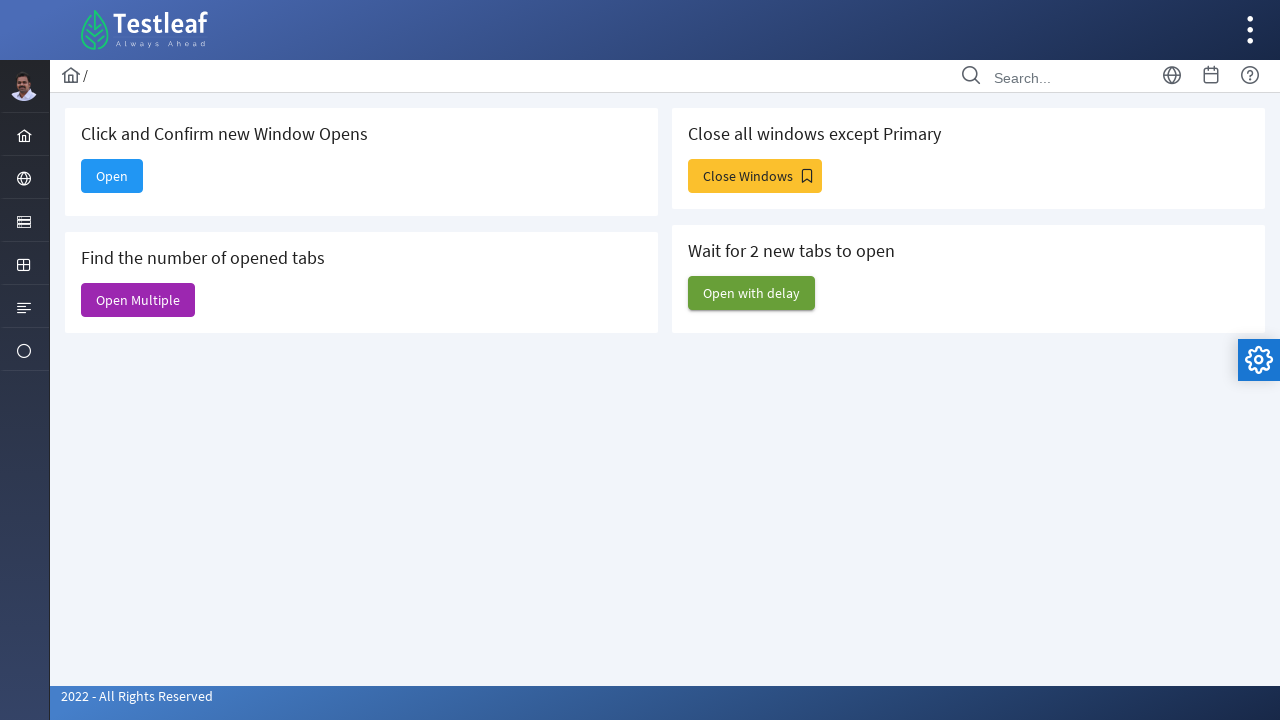

Closed a secondary window
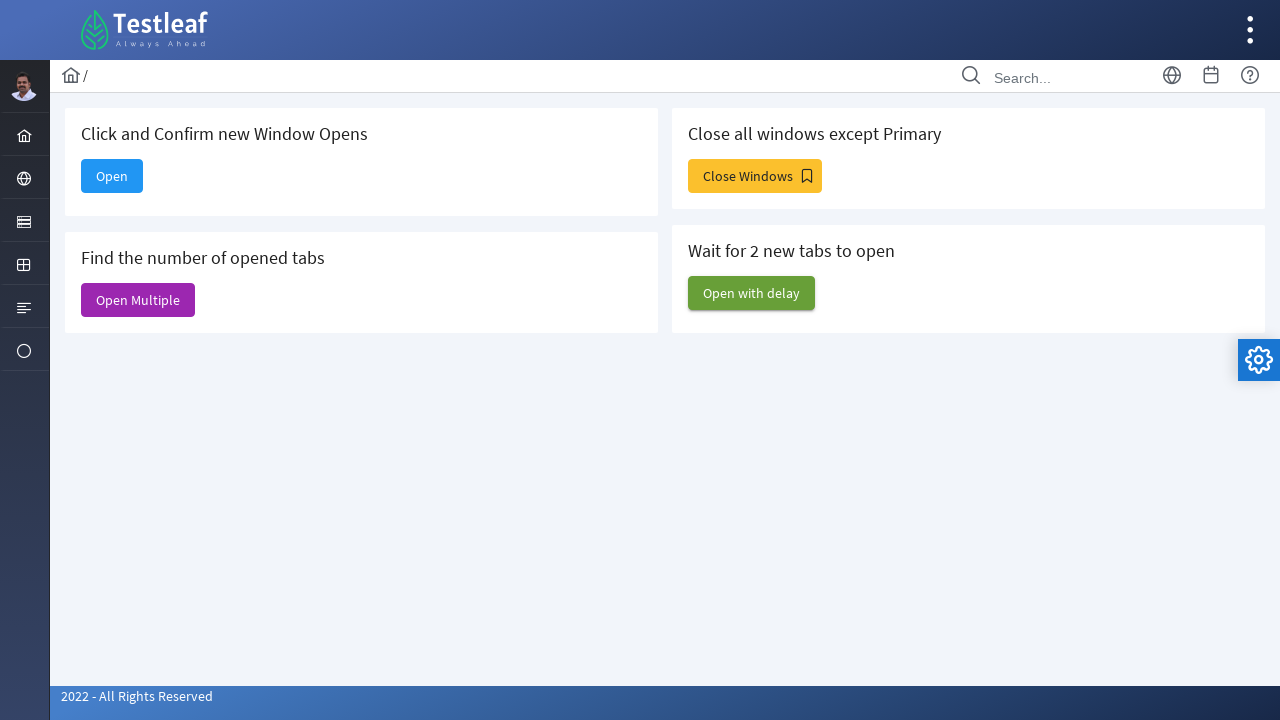

Closed a secondary window
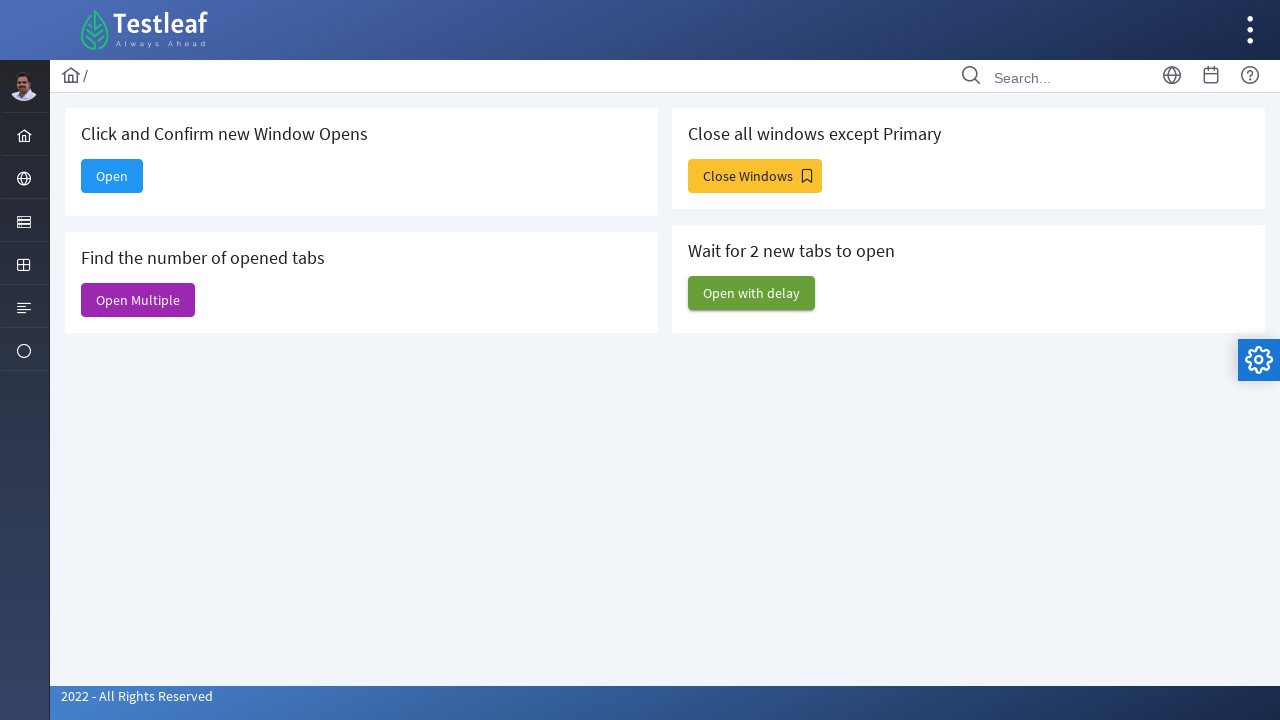

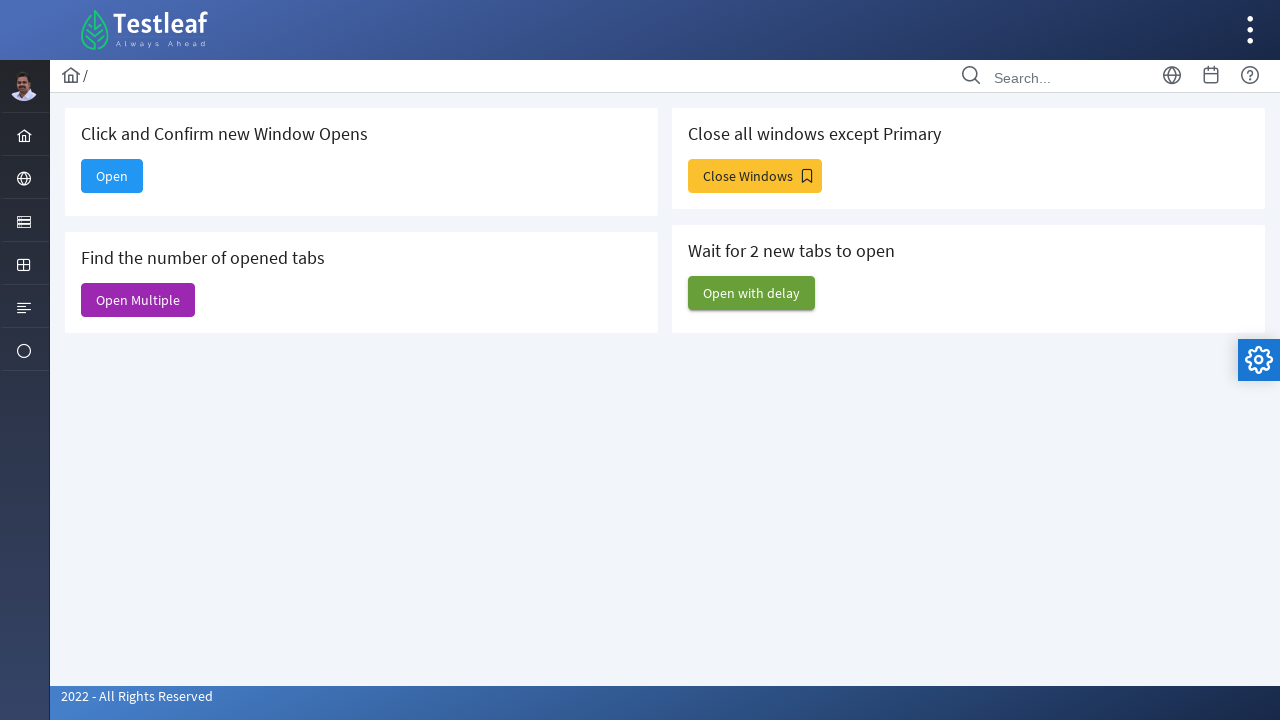